Navigates to the VCTC Pune website homepage and verifies the page loads successfully

Starting URL: https://vctcpune.com/

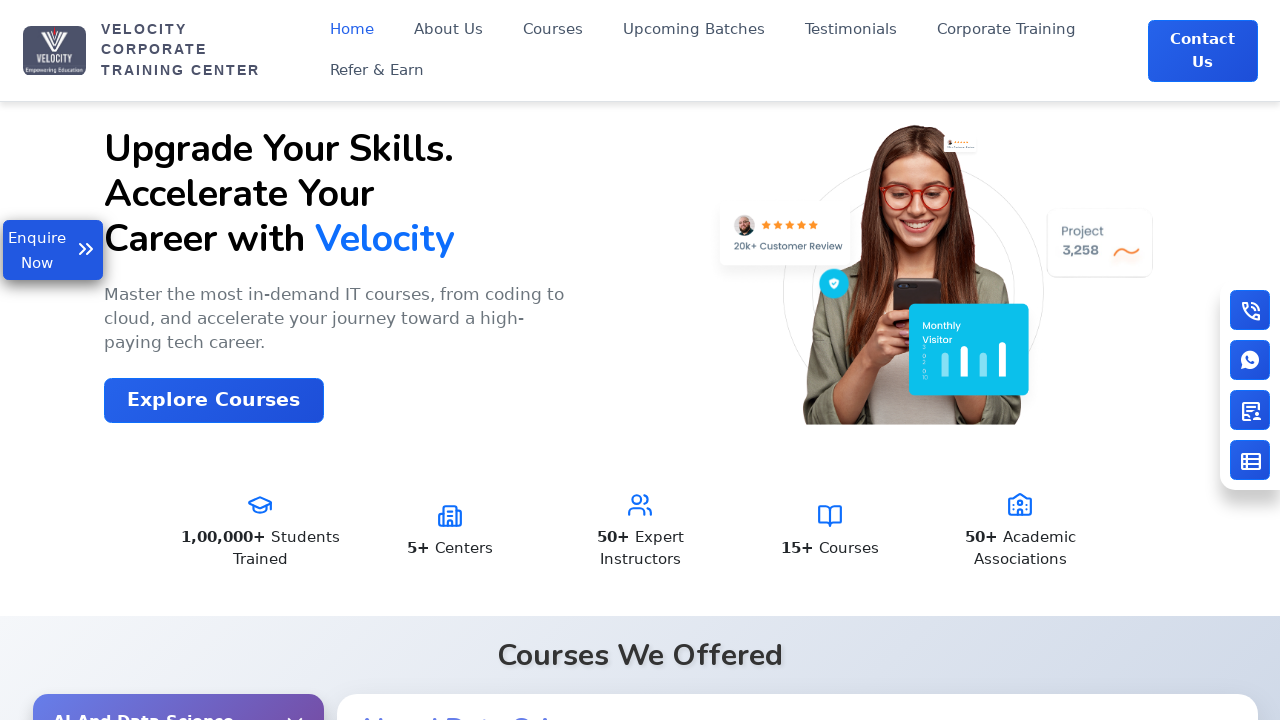

Navigated to VCTC Pune website homepage and waited for DOM content to load
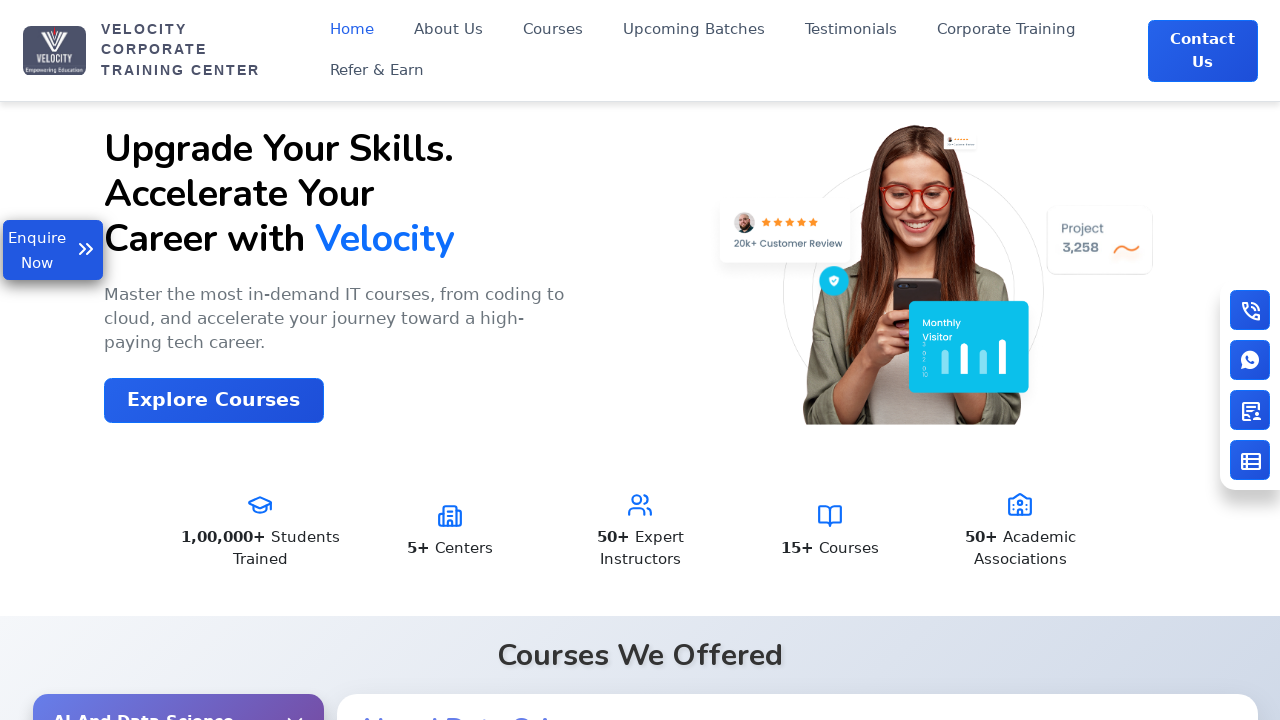

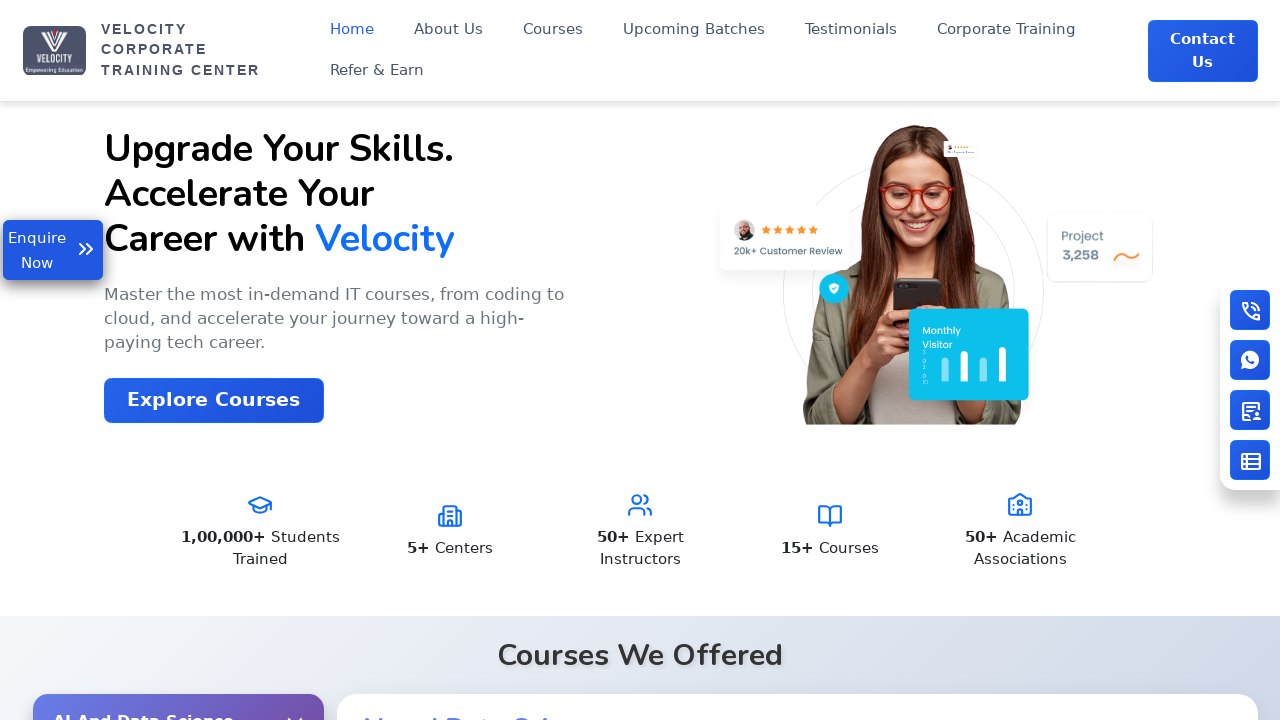